Tests the Dynamic Loading feature by navigating to Example 1, clicking the Start button, and verifying that "Hello World!" text appears after the loading completes.

Starting URL: https://the-internet.herokuapp.com/

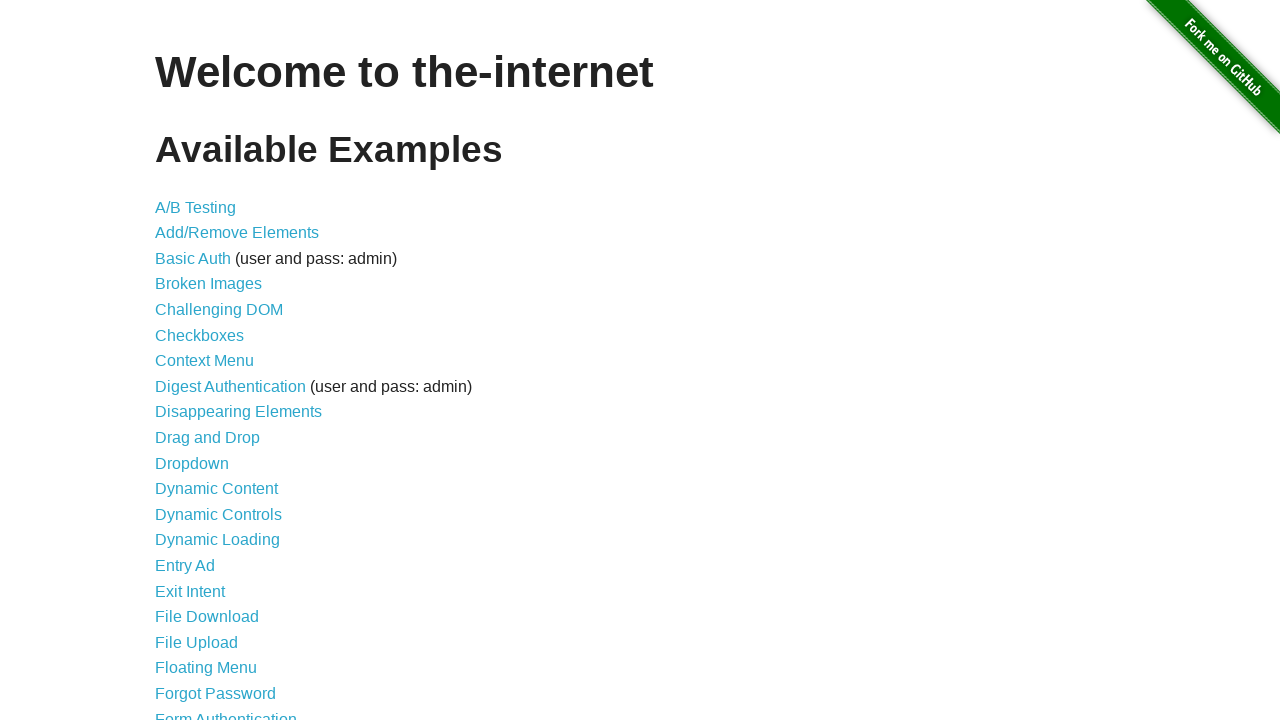

Navigated to the-internet.herokuapp.com homepage
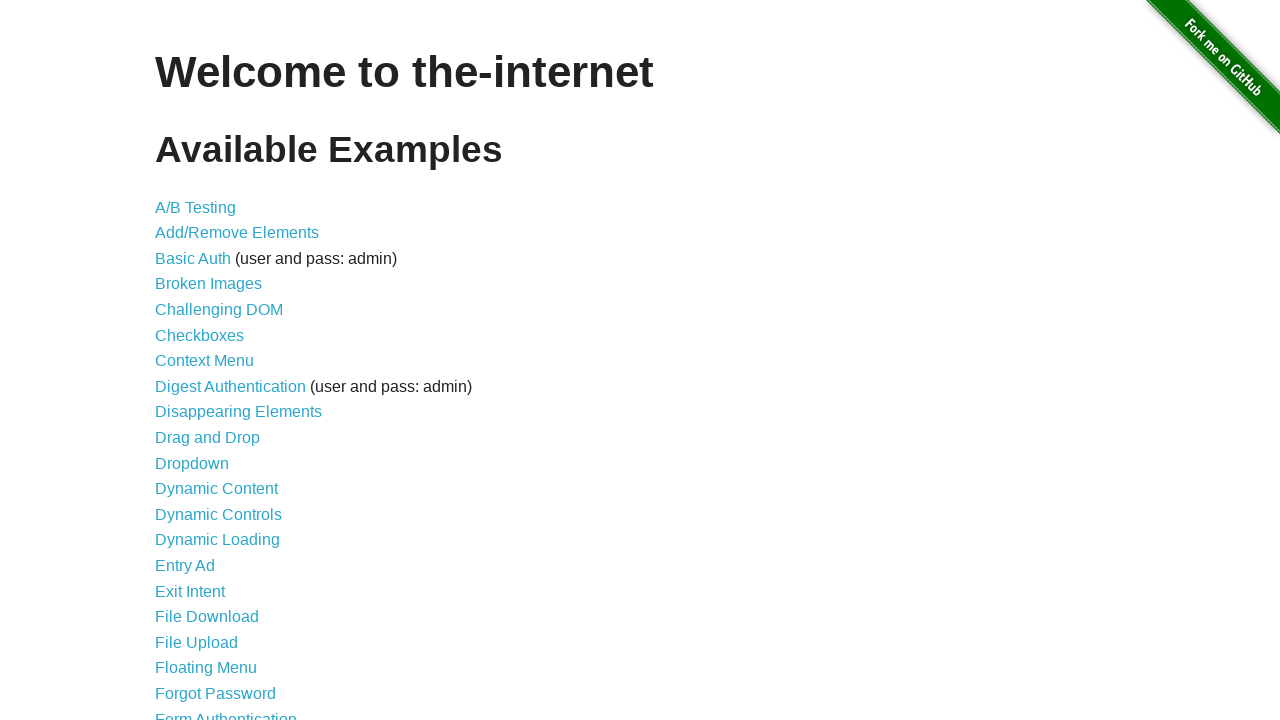

Clicked on Dynamic Loading link at (218, 540) on a[href='/dynamic_loading']
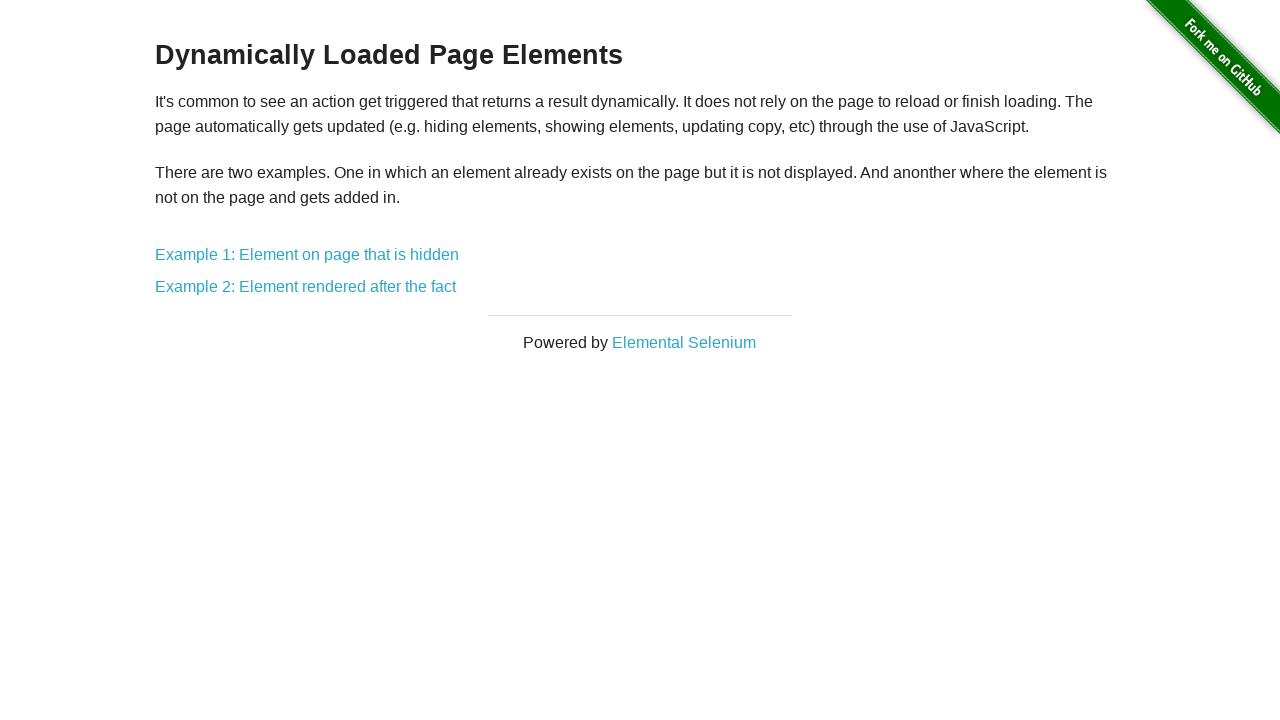

Clicked on Example 1 link at (307, 255) on a[href='/dynamic_loading/1']
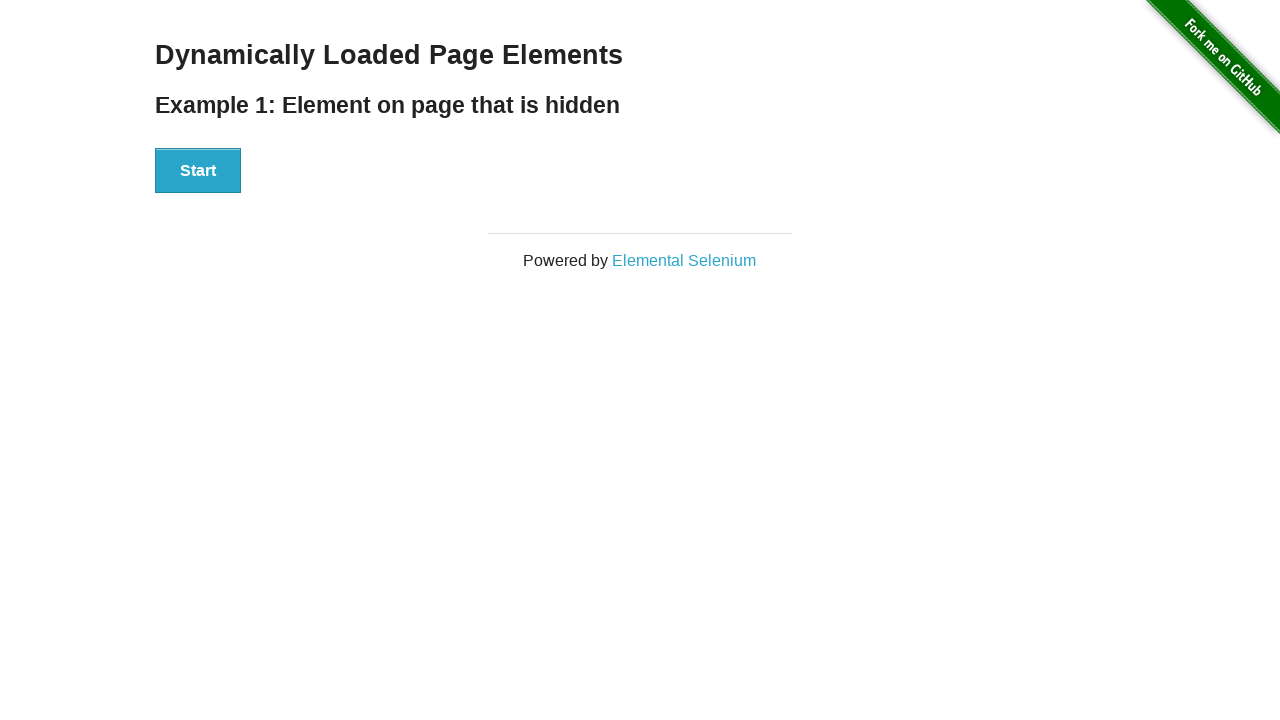

Clicked the Start button at (198, 171) on button:has-text('Start')
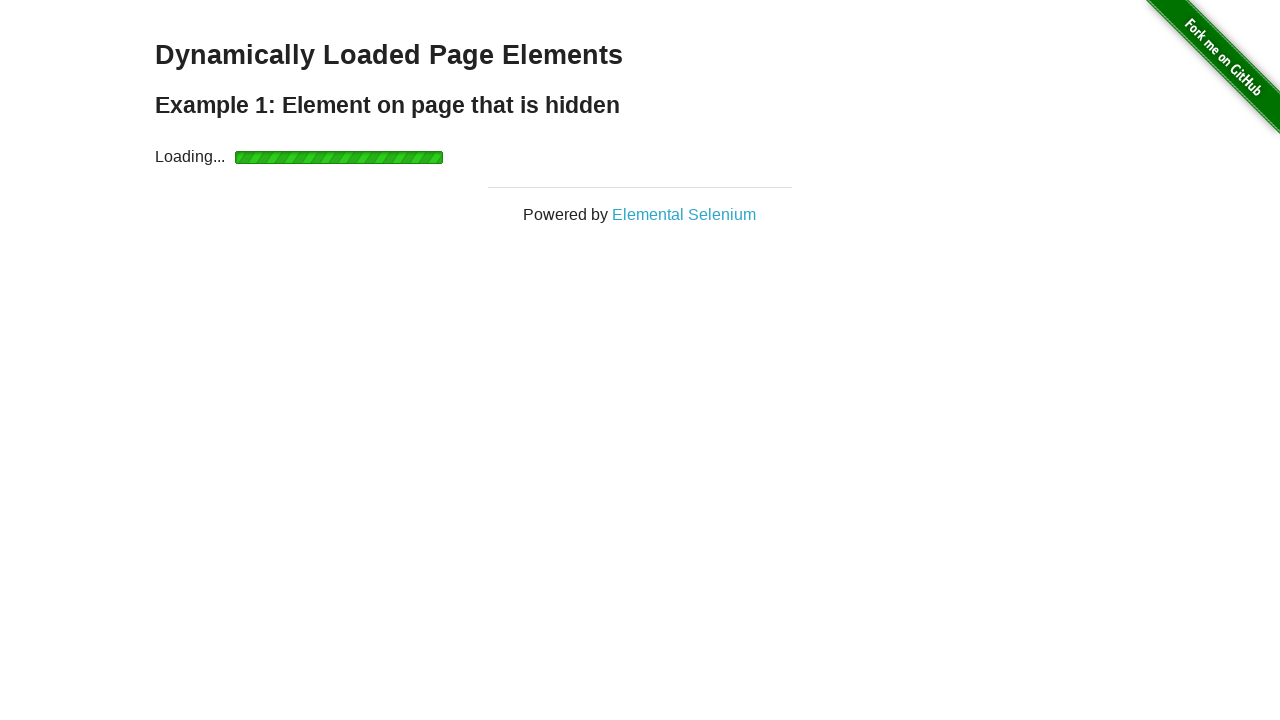

Waited for 'Hello World!' heading to appear after loading completed
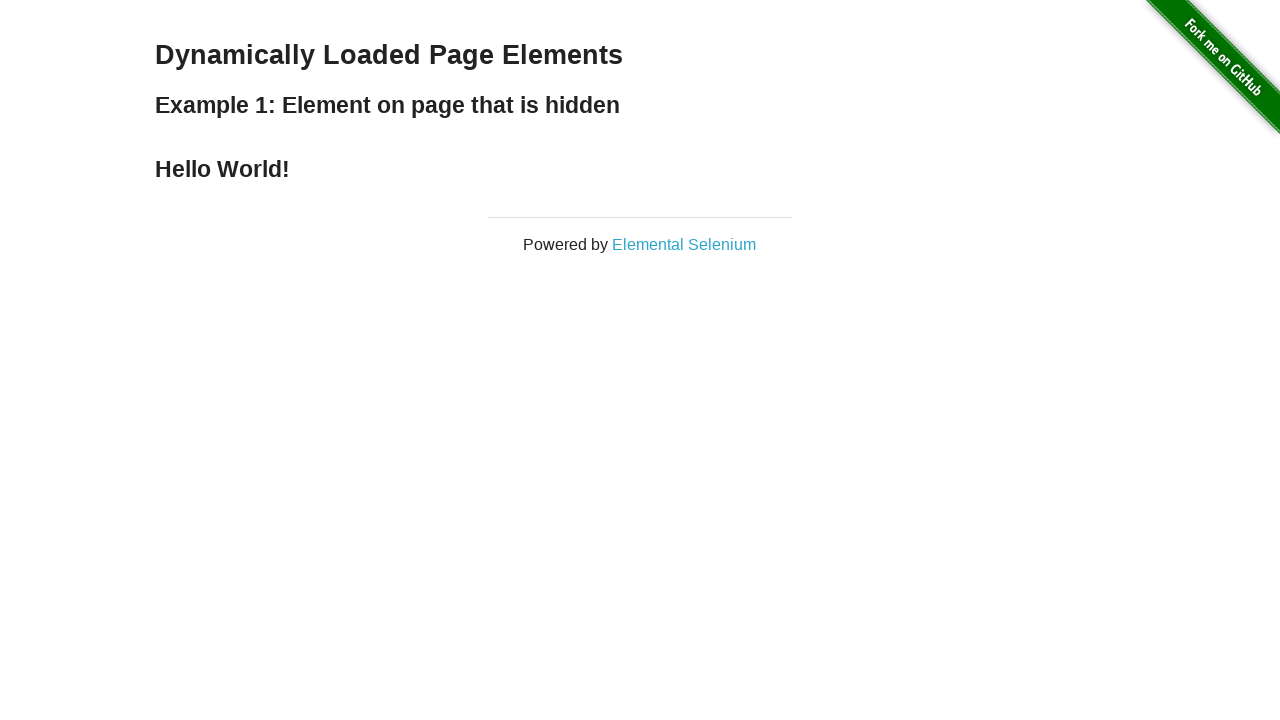

Retrieved text from heading: 'Hello World!'
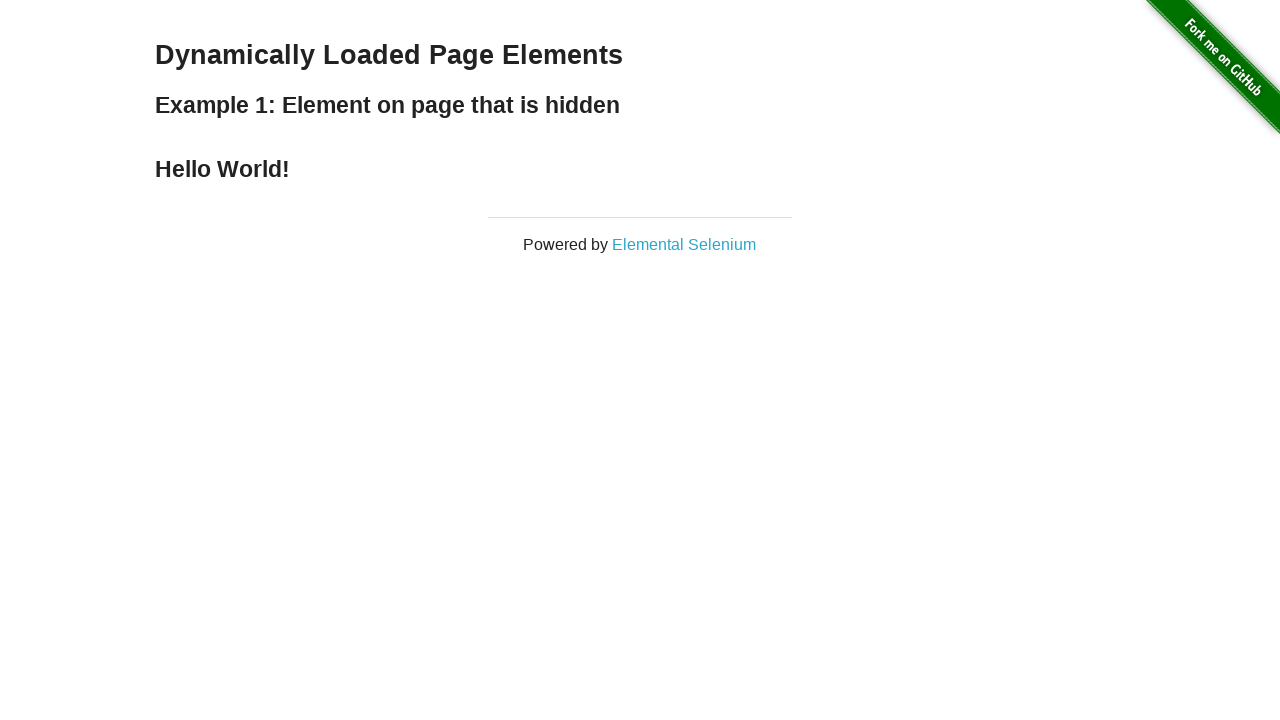

Verified that loaded text is 'Hello World!' - test passed
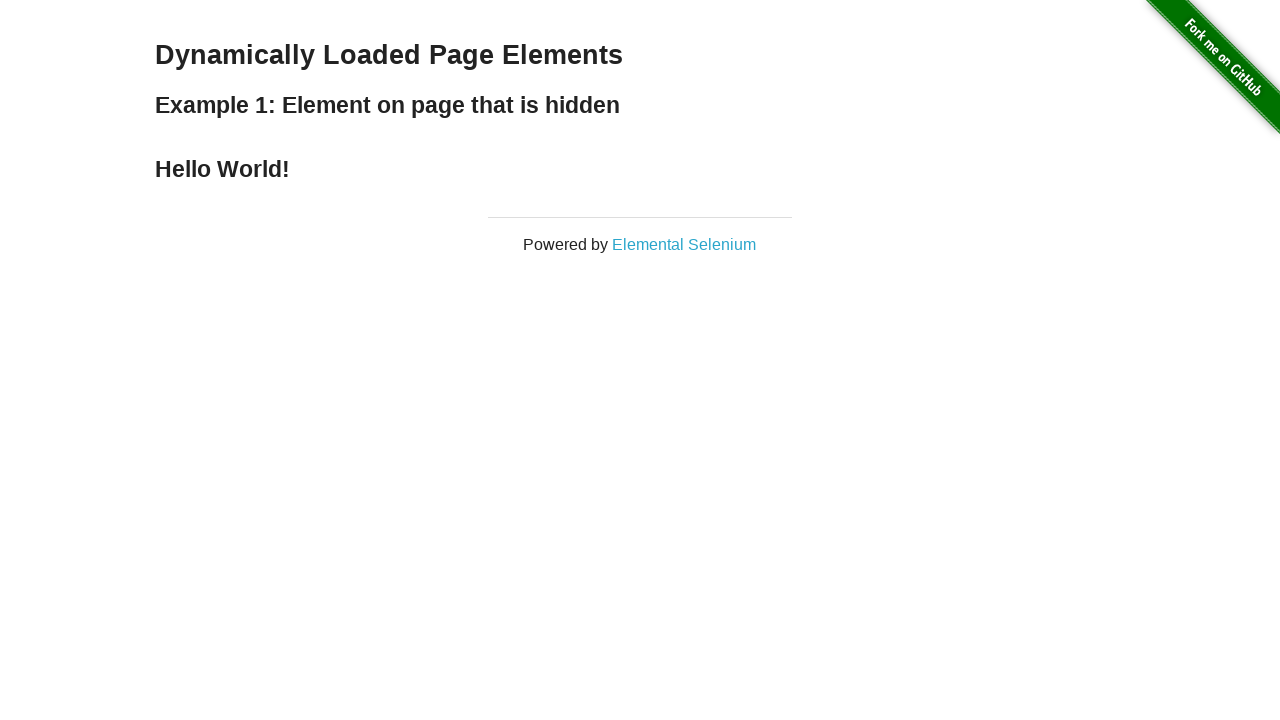

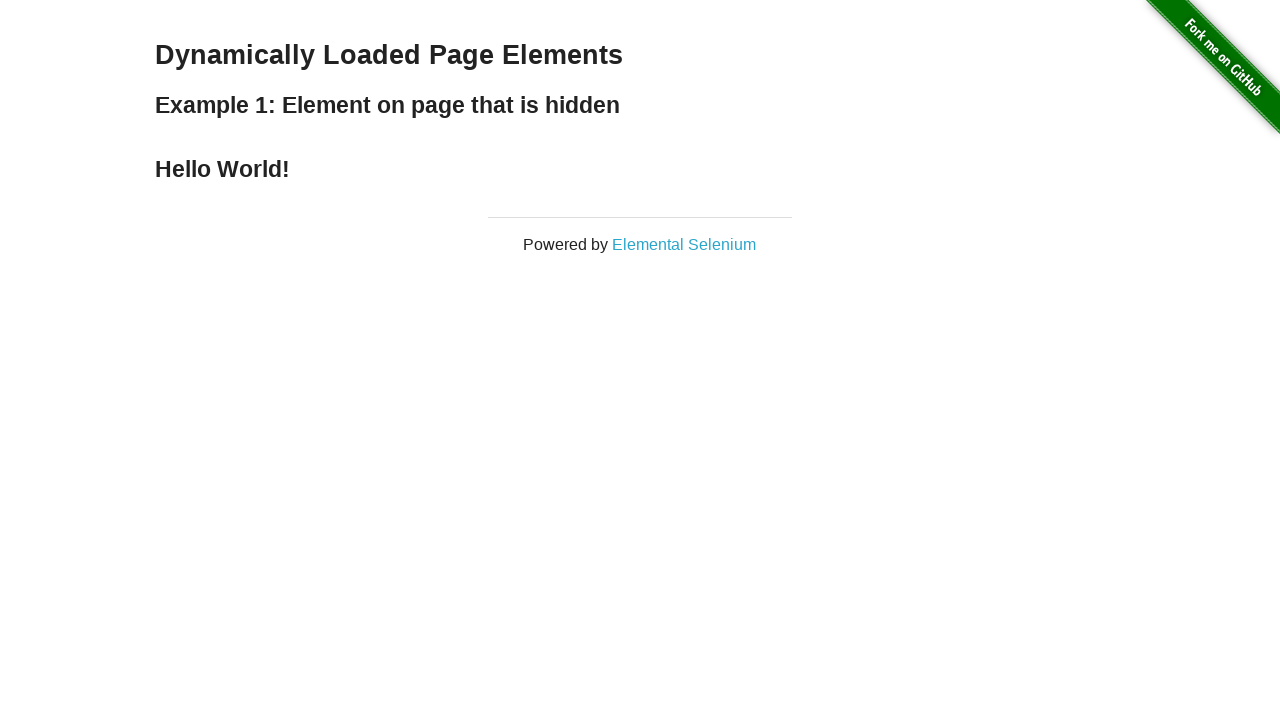